Tests submitting the Text Box form with an invalid email address and verifies that the email field is highlighted as invalid and no results are displayed.

Starting URL: https://demoqa.com/text-box

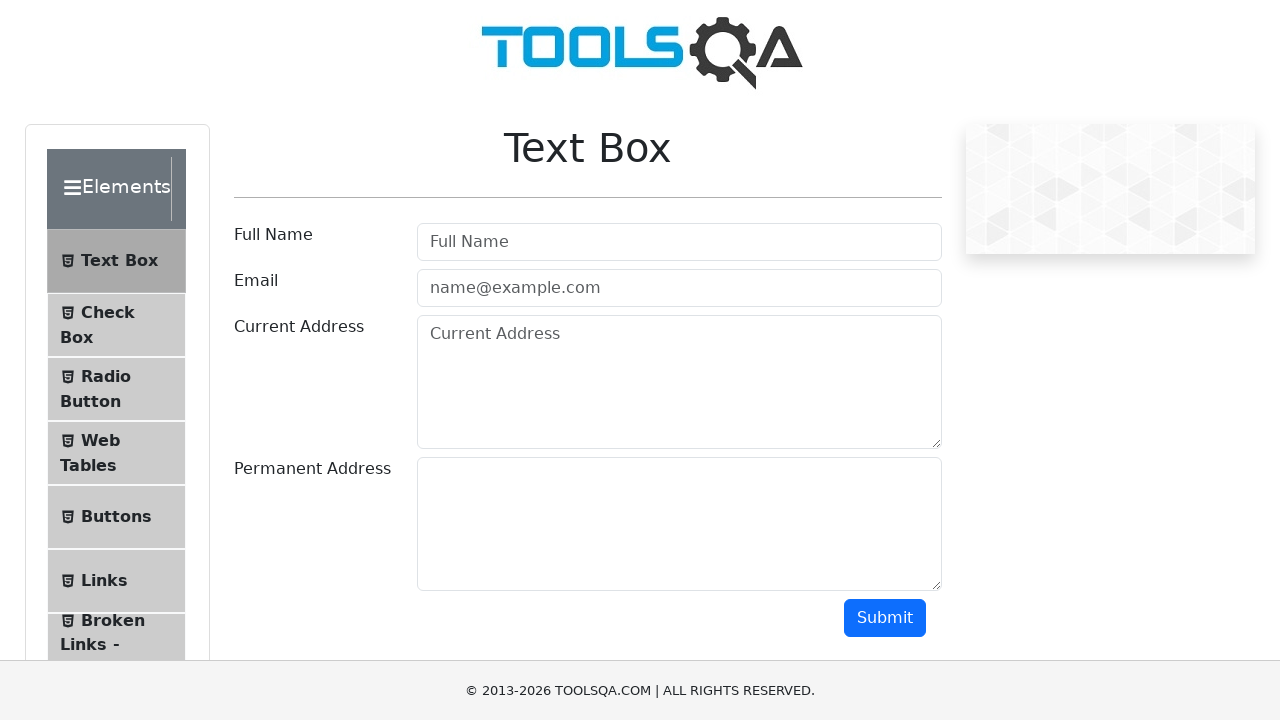

Filled Full Name field with 'Jane Doe' on #userName
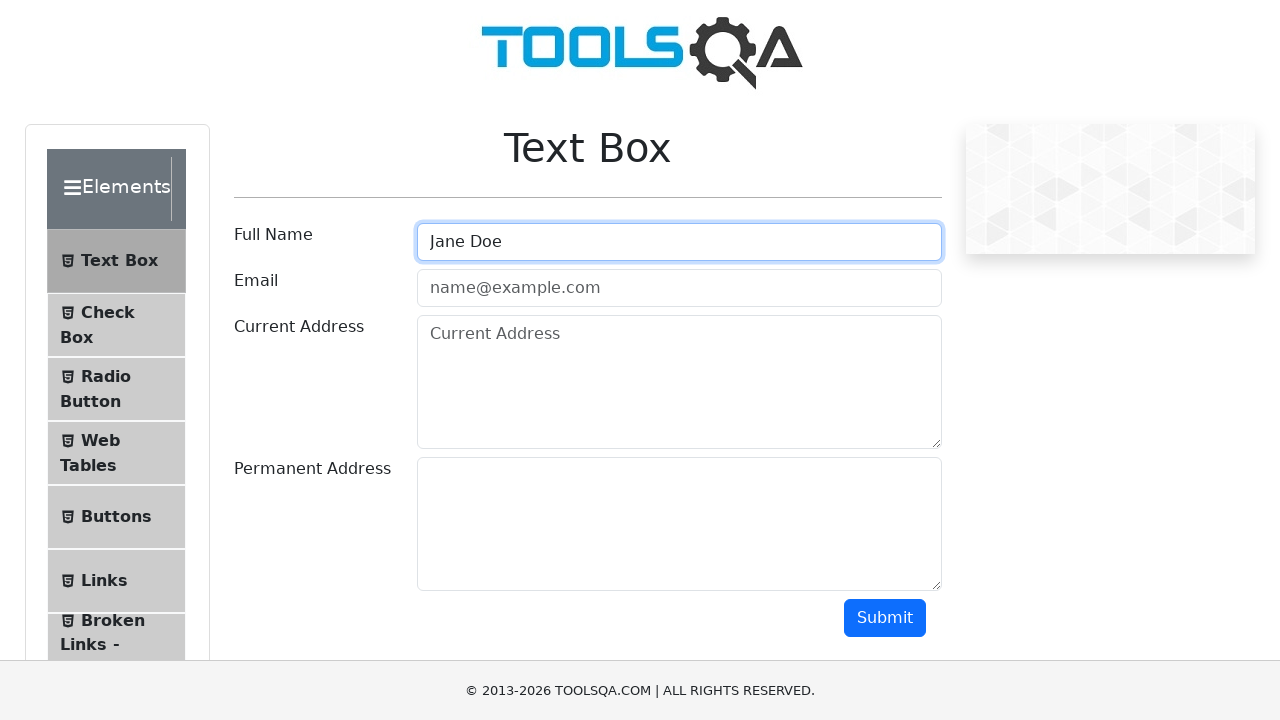

Filled Email field with invalid email 'invalid-email-format' on #userEmail
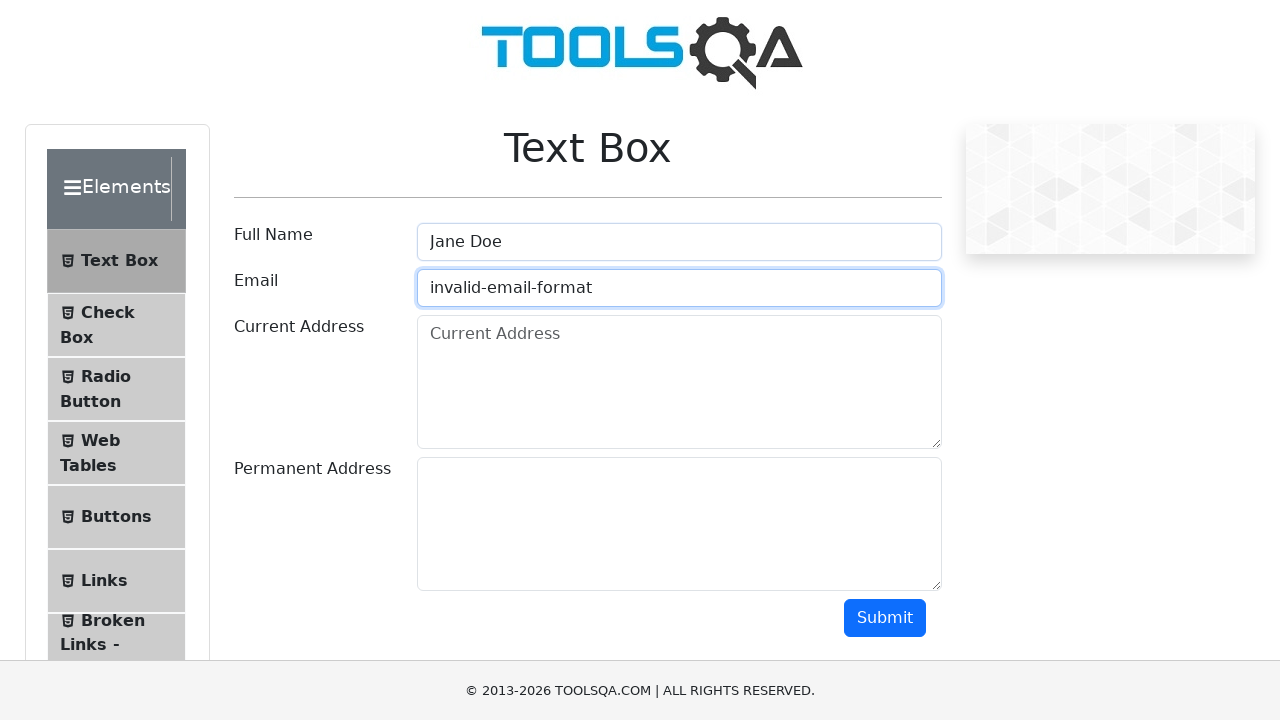

Filled Current Address field with '789 Pine Road, Chicago, IL 60601' on #currentAddress
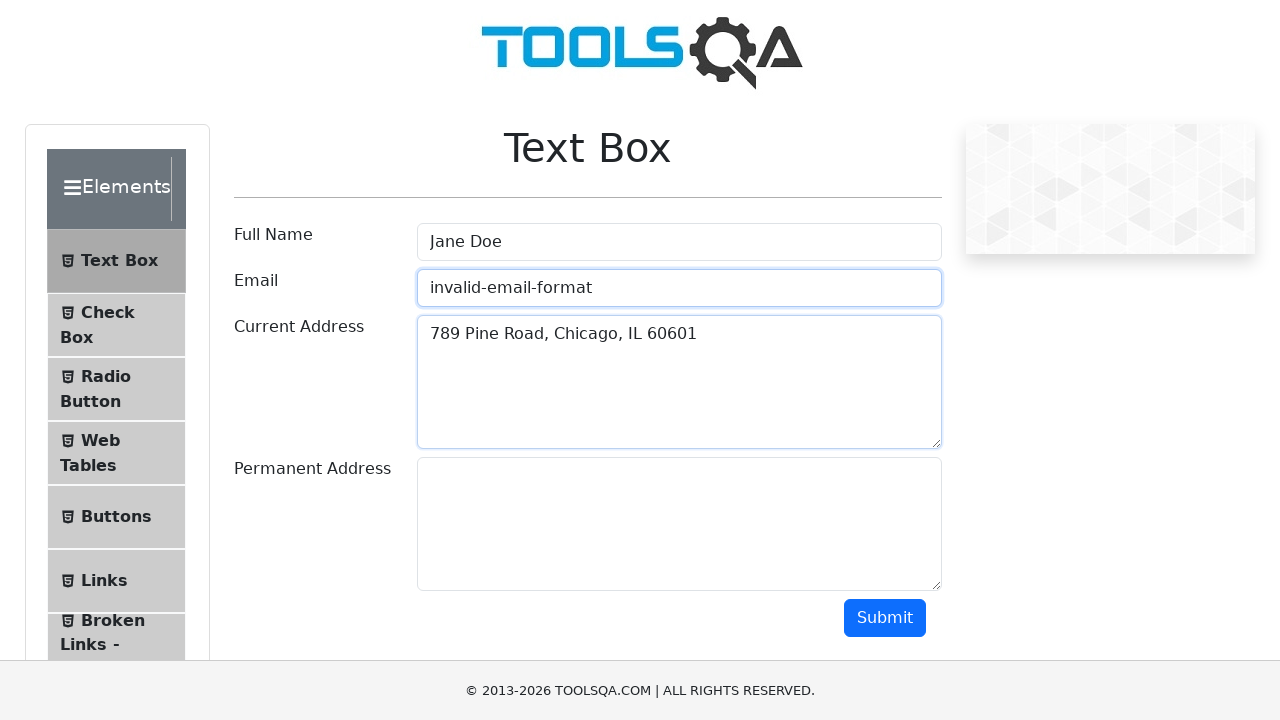

Filled Permanent Address field with '321 Elm Street, Houston, TX 77001' on #permanentAddress
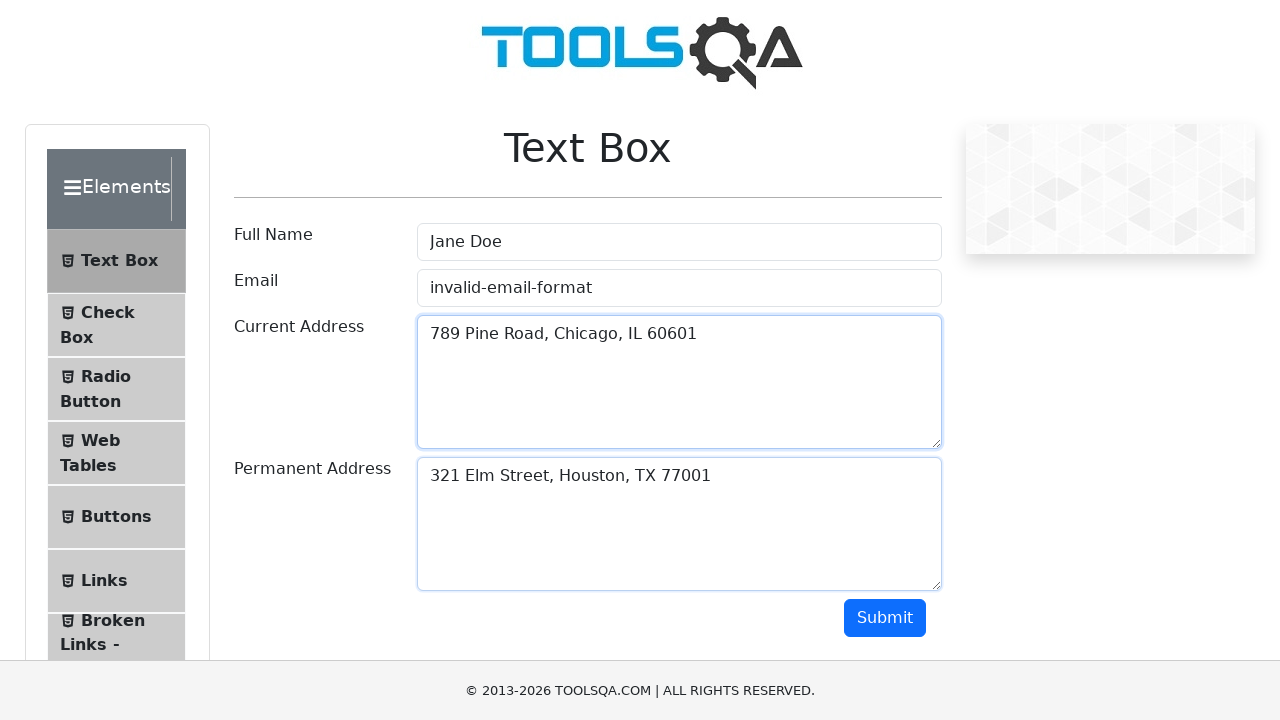

Clicked Submit button at (885, 618) on #submit
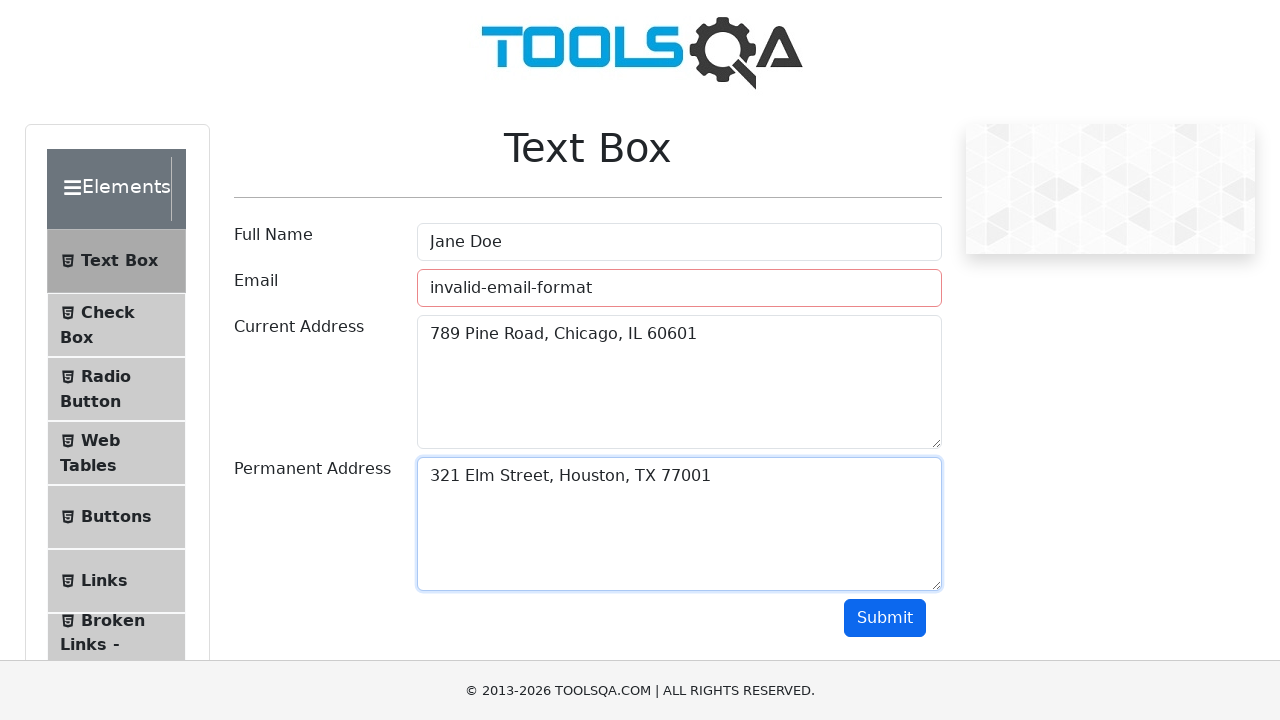

Email field displayed with error state (red border) indicating invalid email
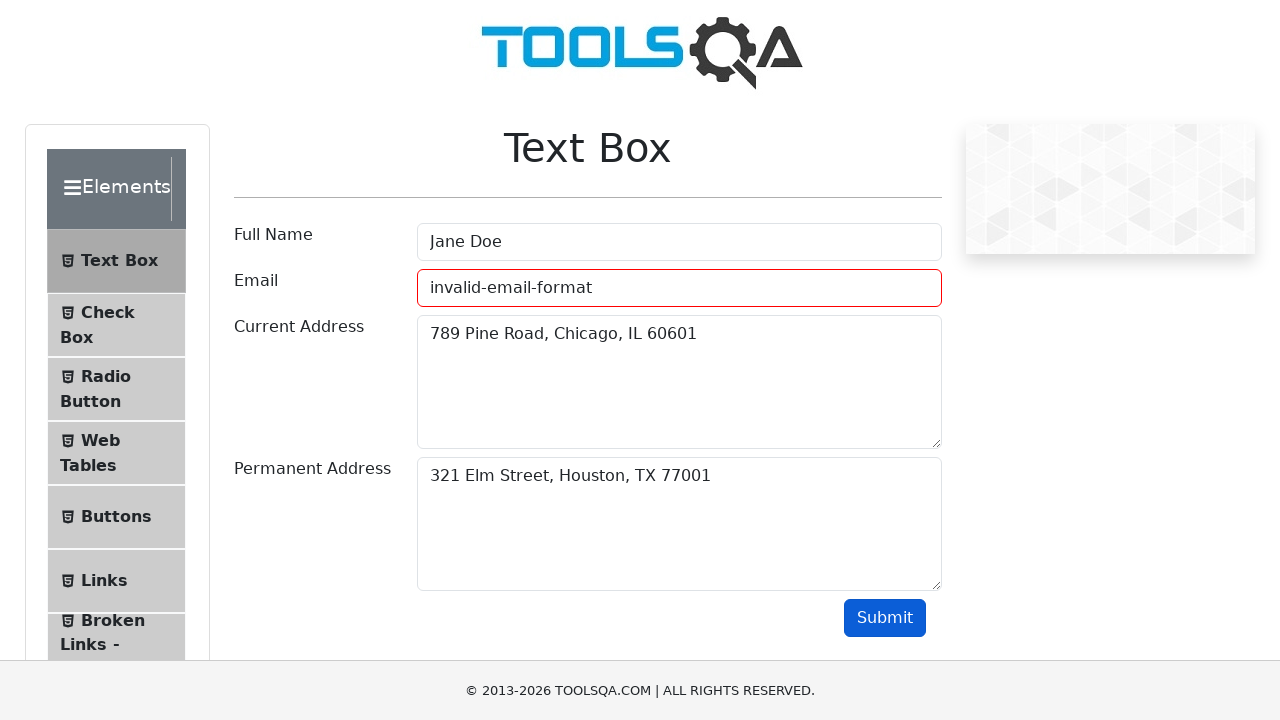

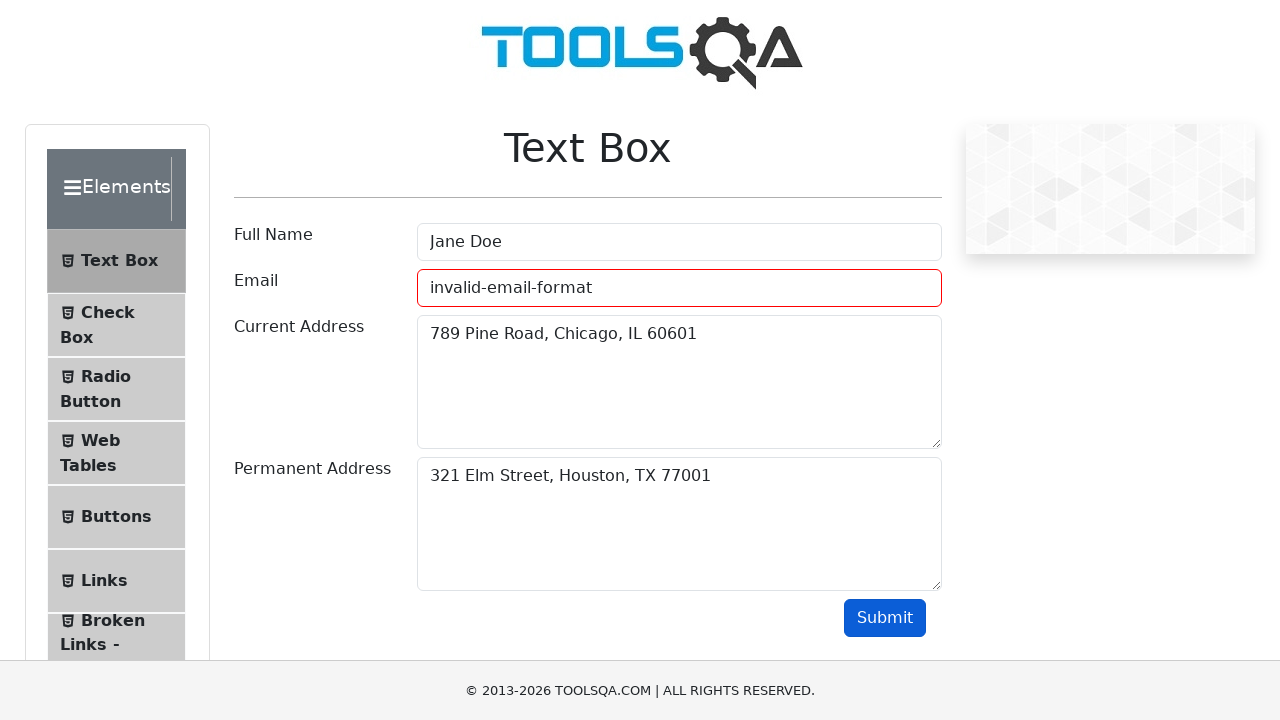